Tests dynamic controls functionality by clicking a toggle button to make a checkbox disappear, waiting for it to disappear, clicking the toggle again to make it reappear, waiting for it to appear, and then clicking the checkbox.

Starting URL: https://v1.training-support.net/selenium/dynamic-controls

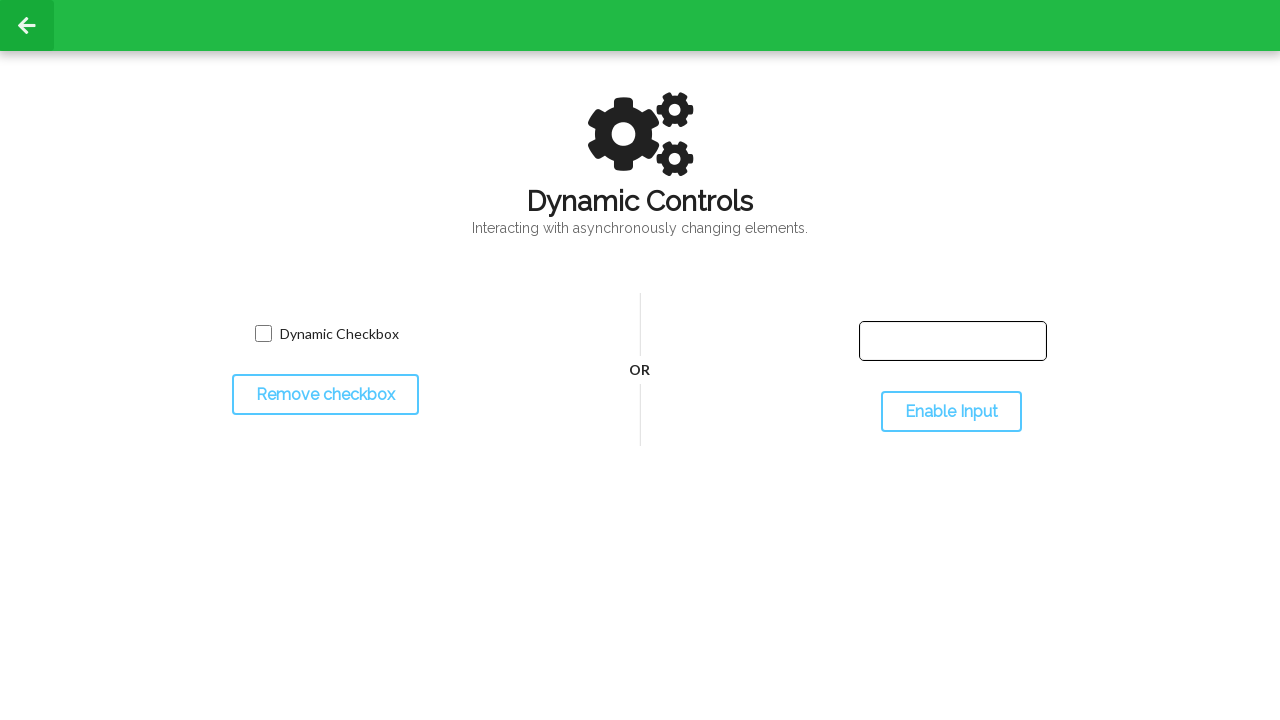

Clicked toggle button to hide checkbox at (325, 395) on #toggleCheckbox
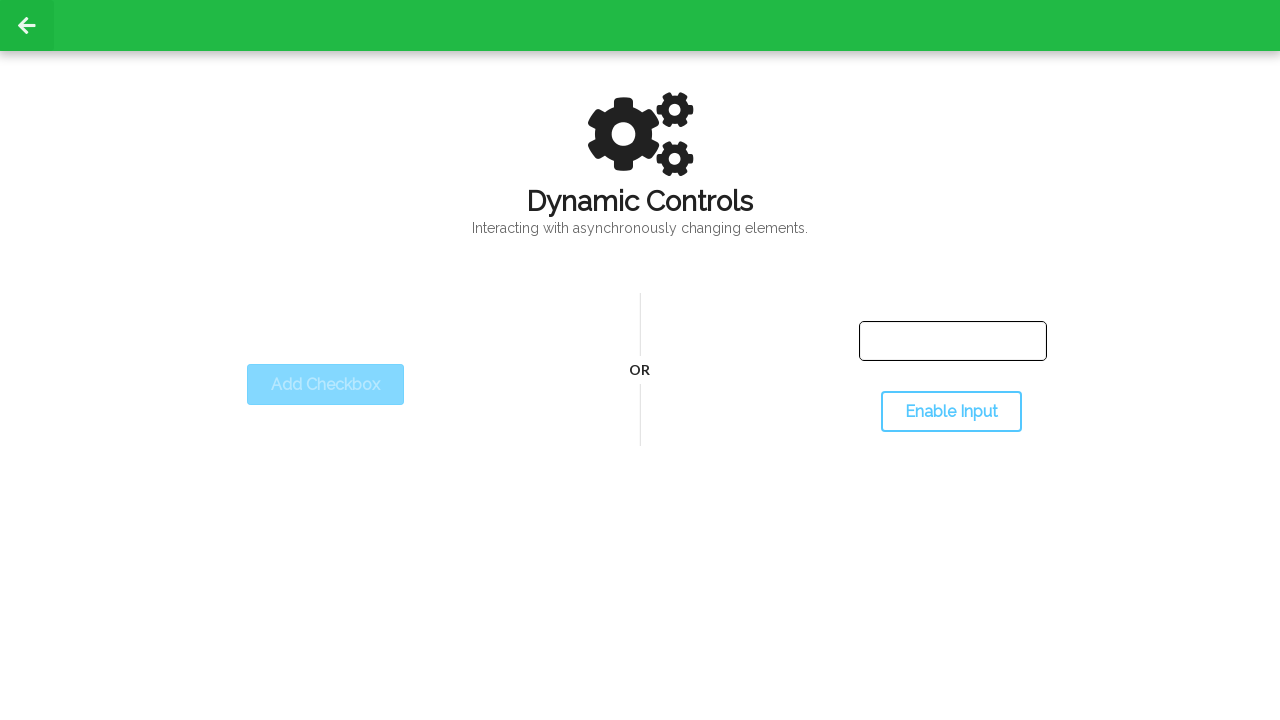

Checkbox disappeared successfully
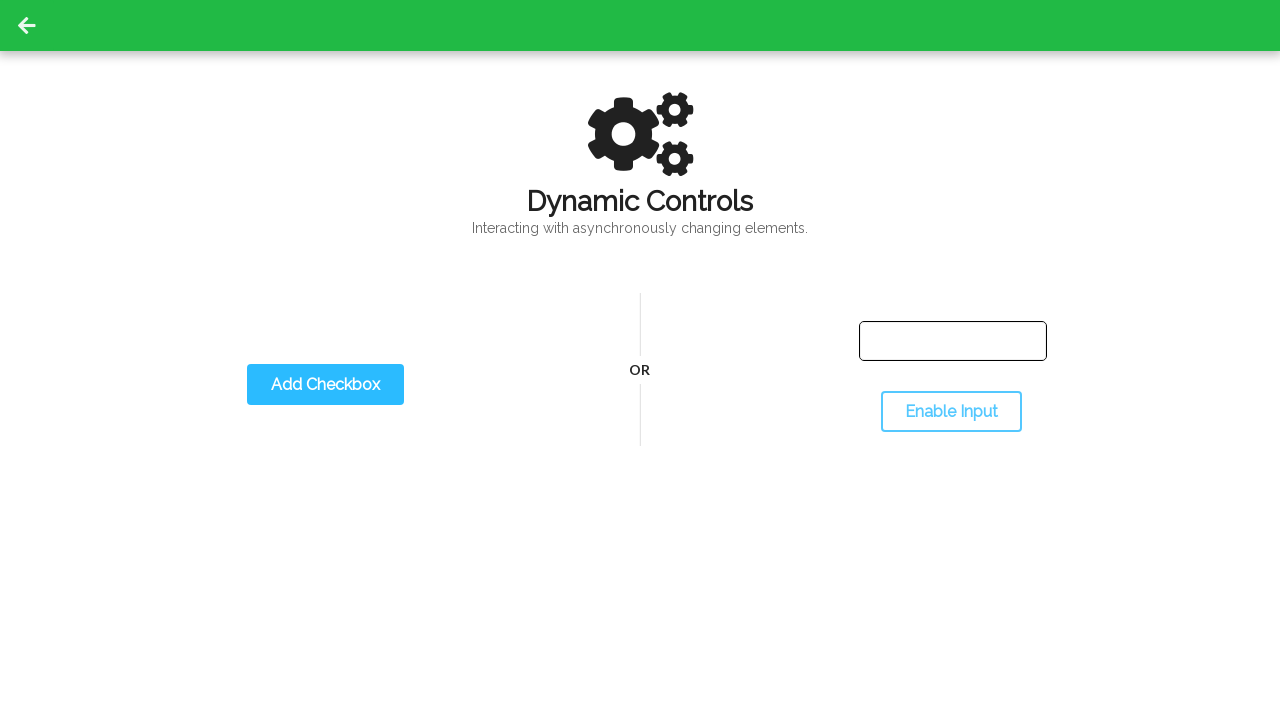

Clicked toggle button again to show checkbox at (325, 385) on #toggleCheckbox
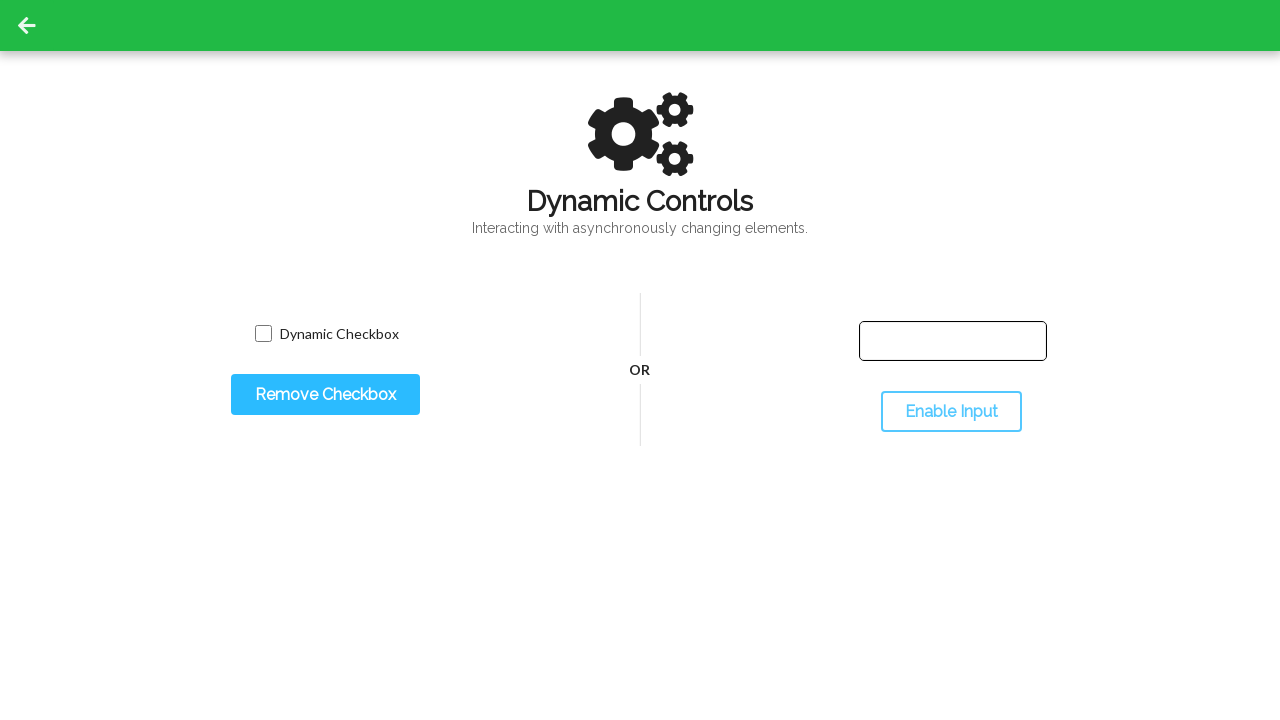

Checkbox reappeared successfully
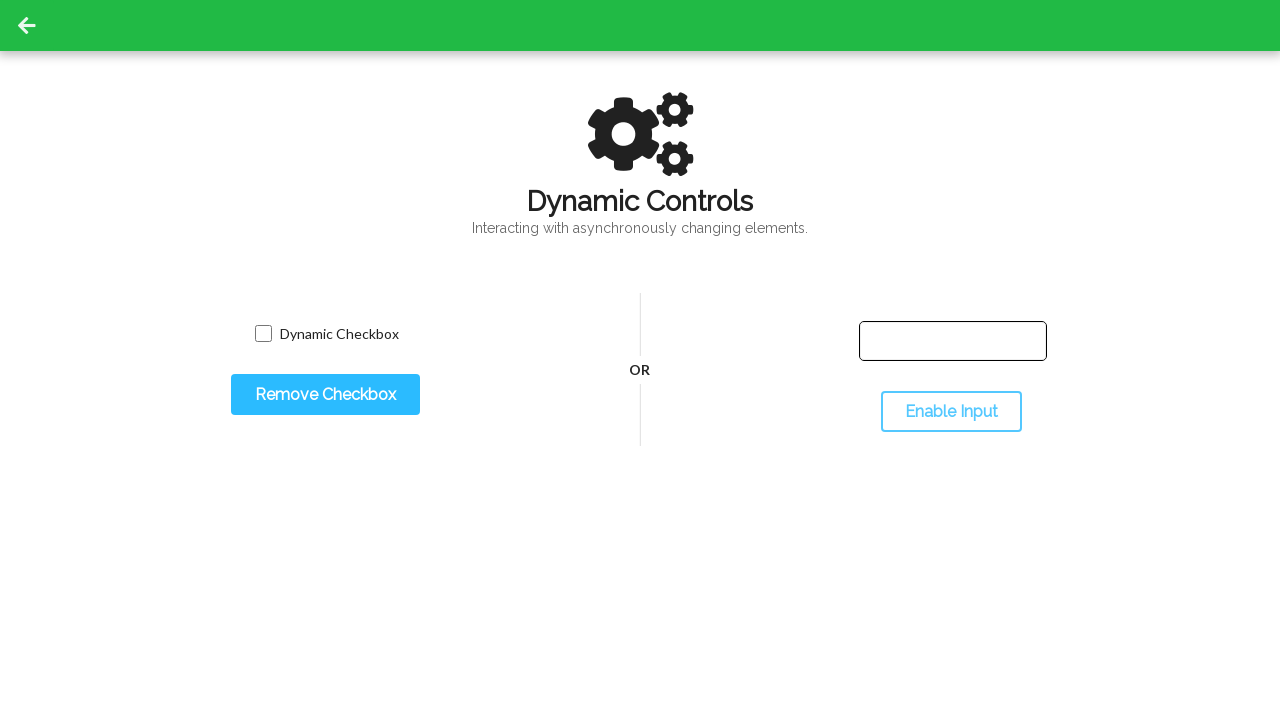

Clicked the dynamic checkbox at (263, 334) on input.willDisappear
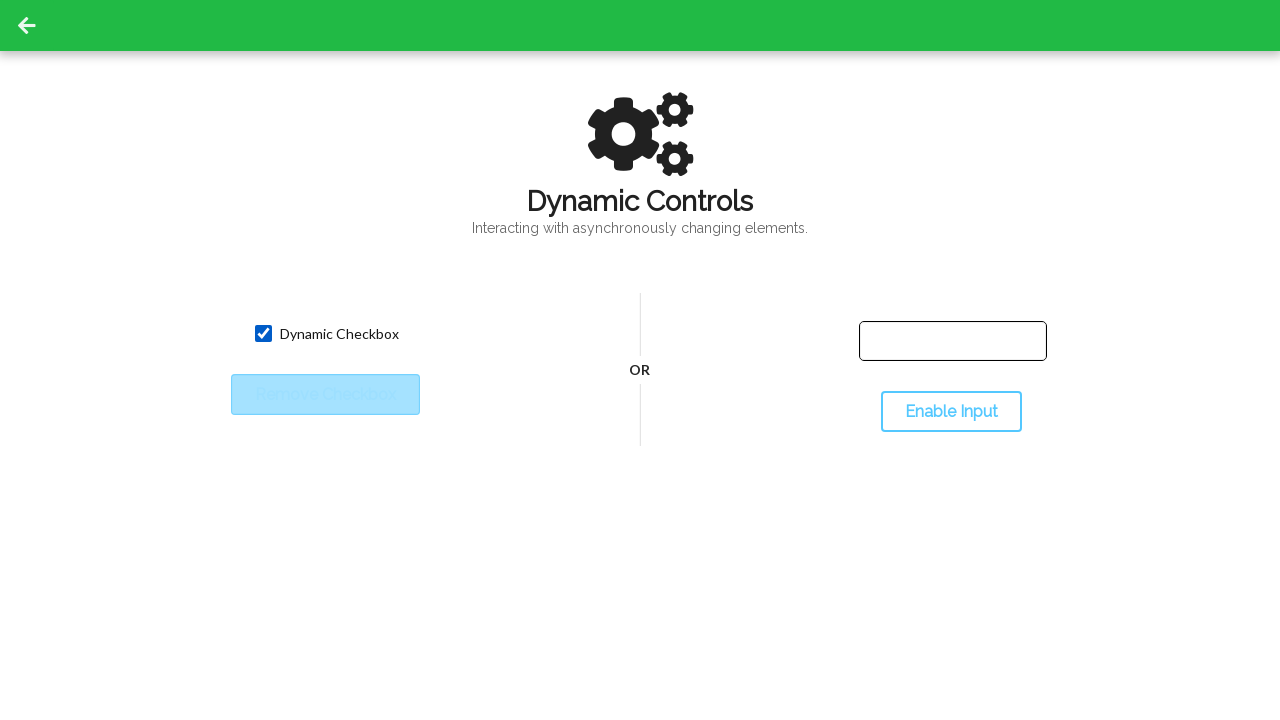

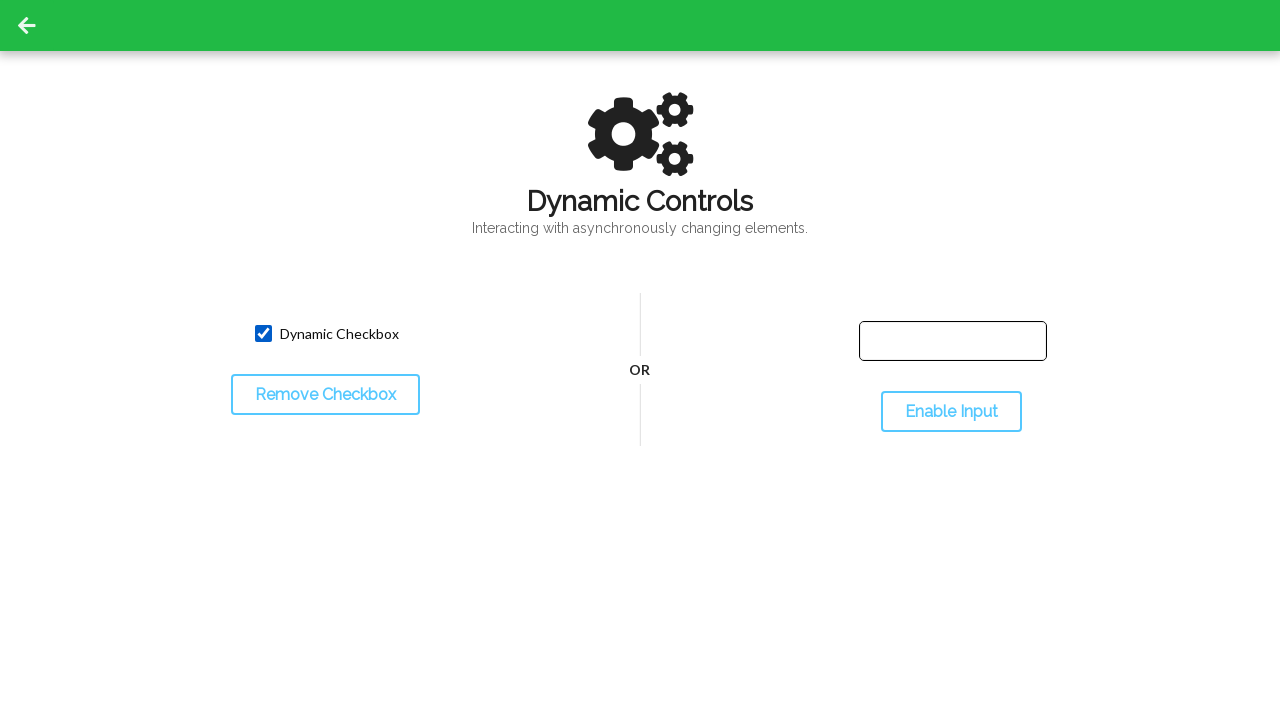